Tests a practice form on demoqa.com by filling out personal information fields including name, email, gender, mobile, date of birth, subjects, hobbies, file upload, address, state and city, then submitting the form.

Starting URL: https://demoqa.com

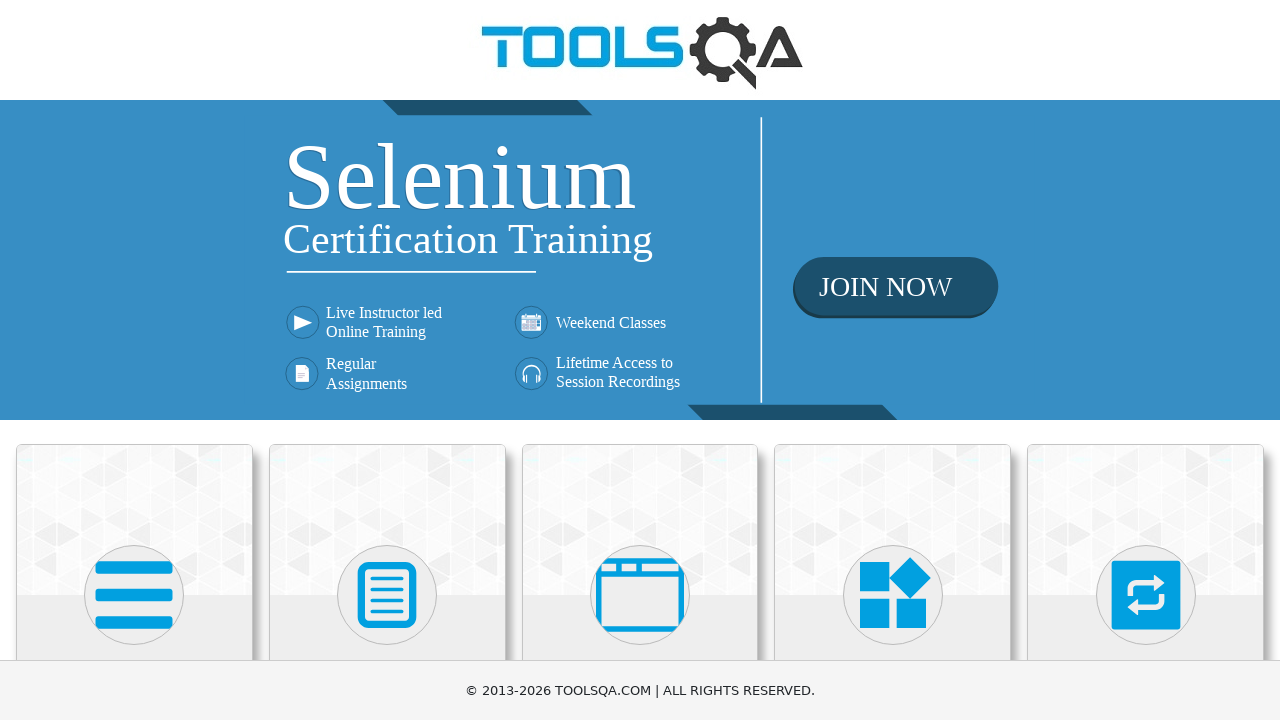

Clicked on Forms menu at (387, 360) on xpath=//h5[text()='Forms']
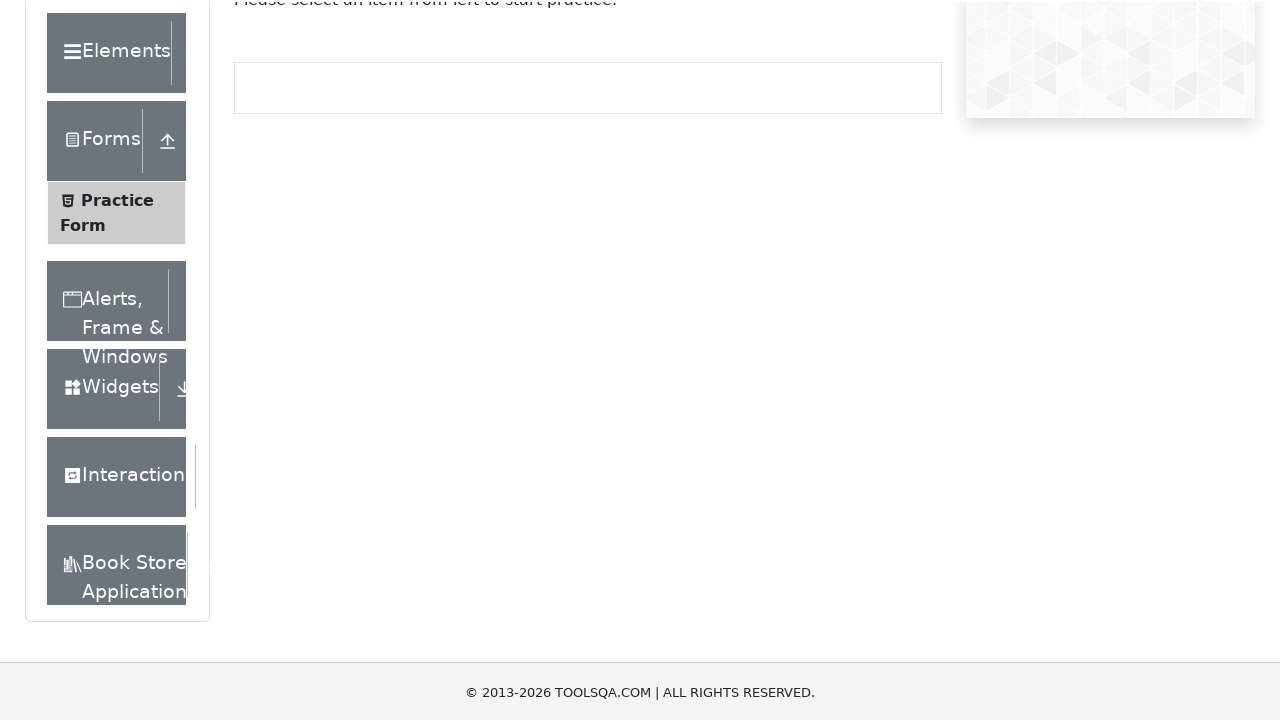

Clicked on Practice Form submenu at (117, 336) on text=Practice Form
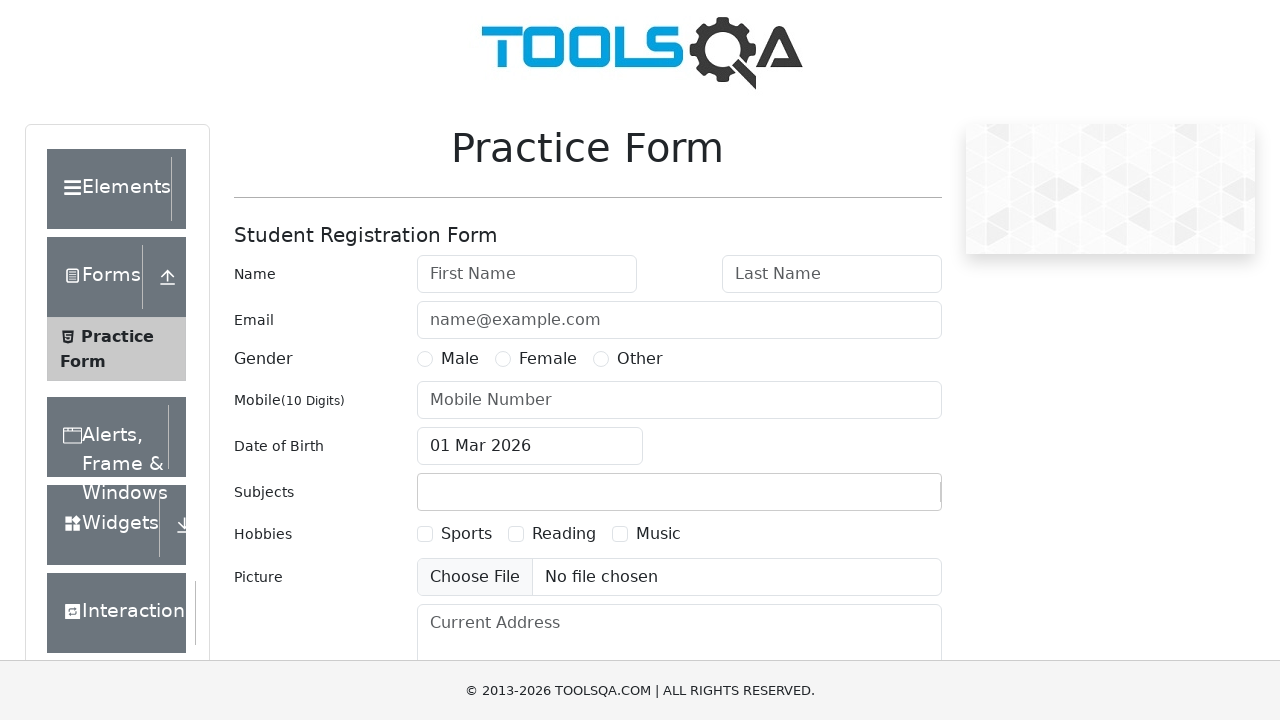

Filled first name with 'Larisa' on #firstName
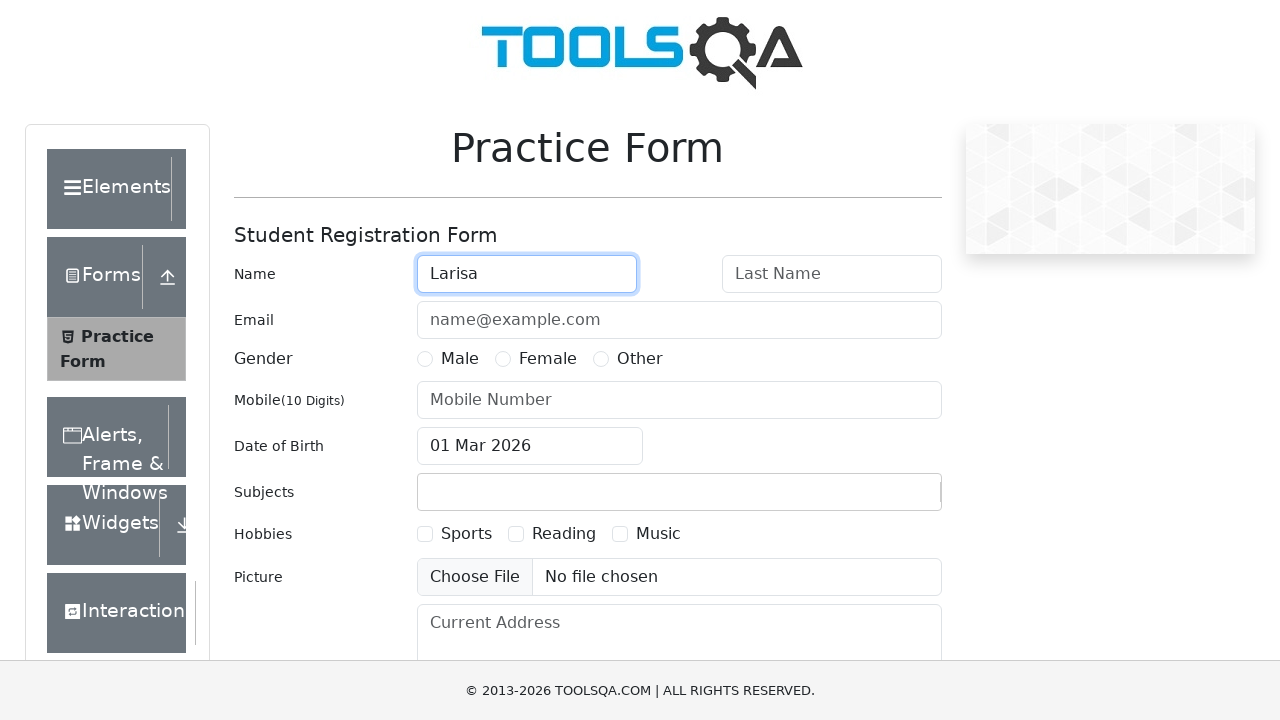

Filled last name with 'Buleu' on #lastName
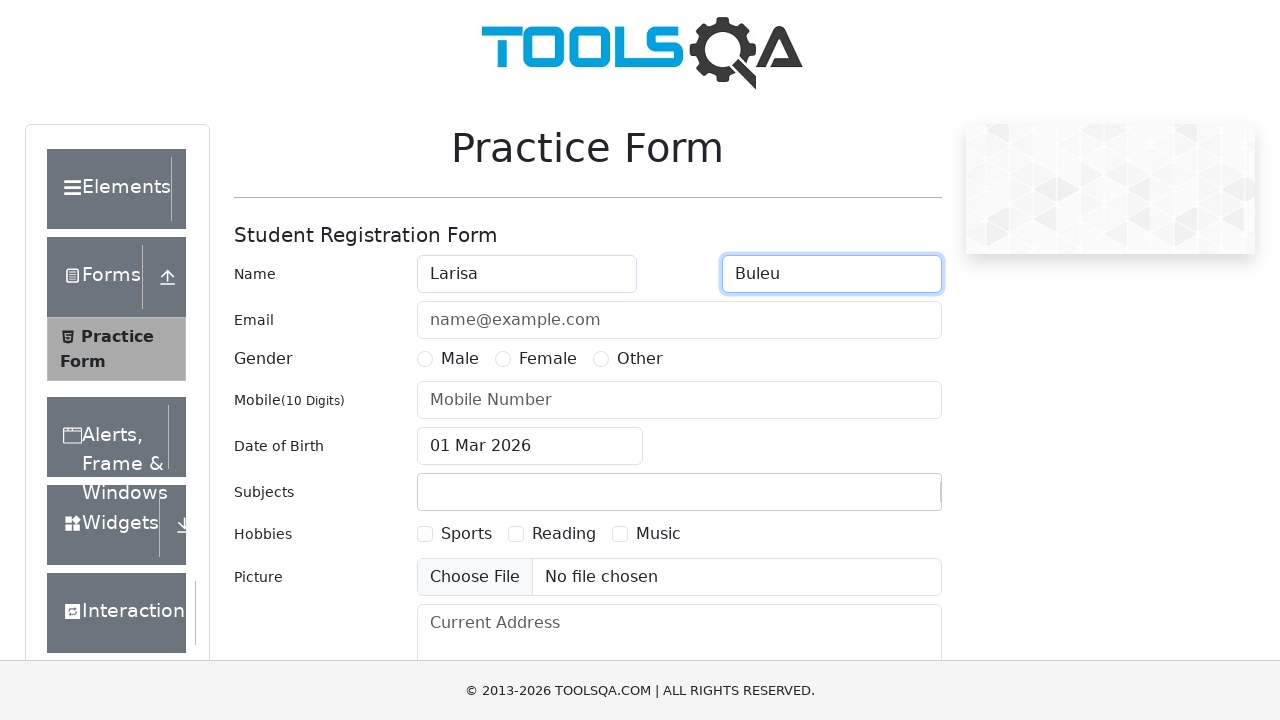

Filled email with 'larisa@yahoo.com' on #userEmail
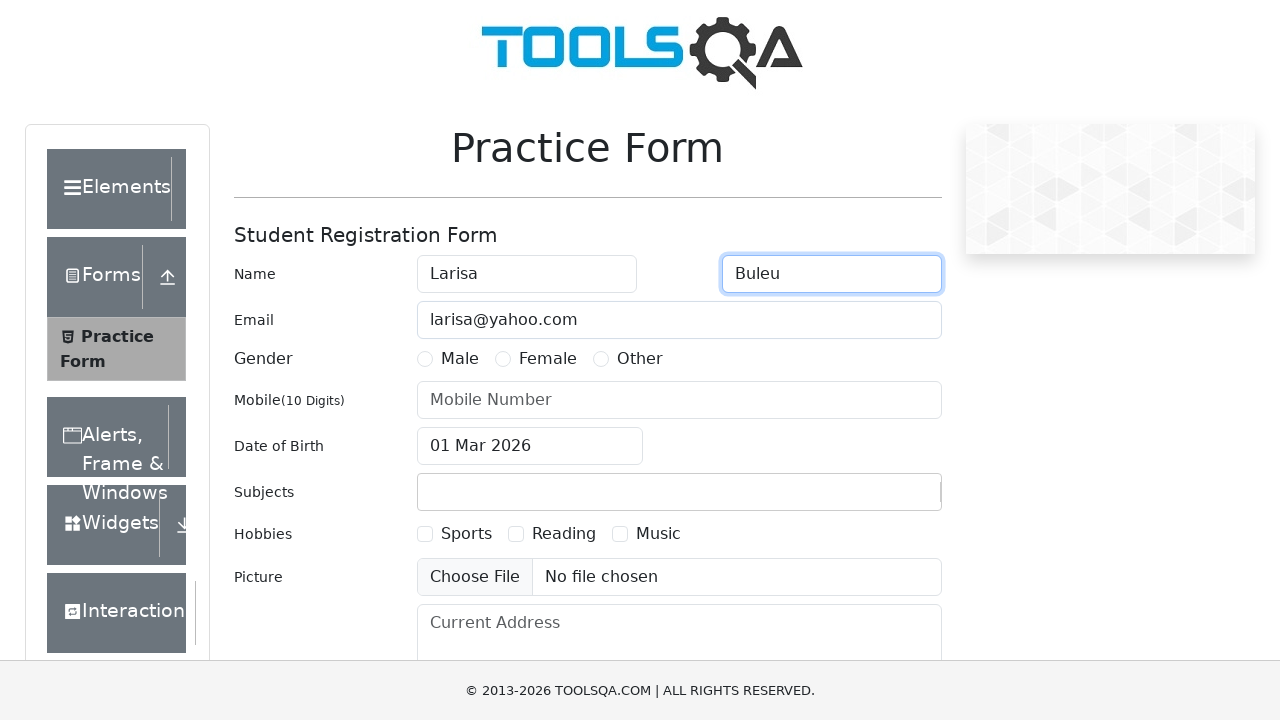

Selected Female gender option at (548, 359) on xpath=//div[@id='genterWrapper']//label[text()='Female']
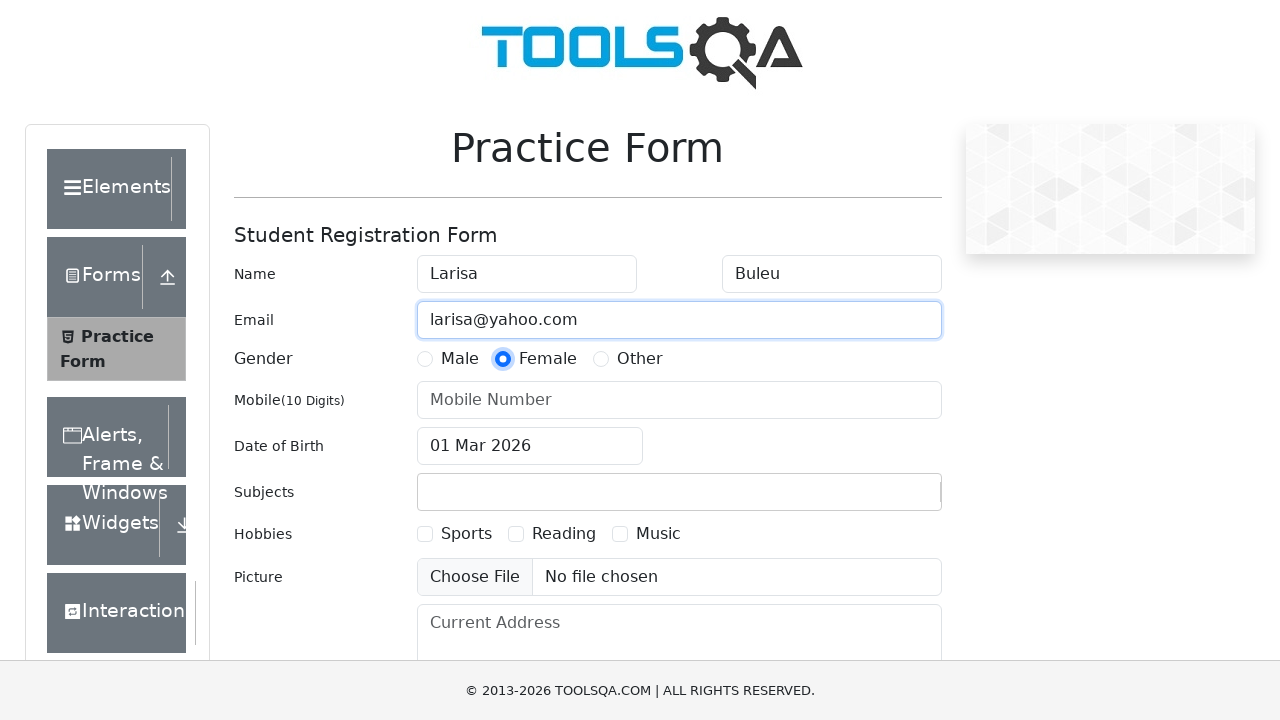

Filled mobile number with '0766000000' on #userNumber
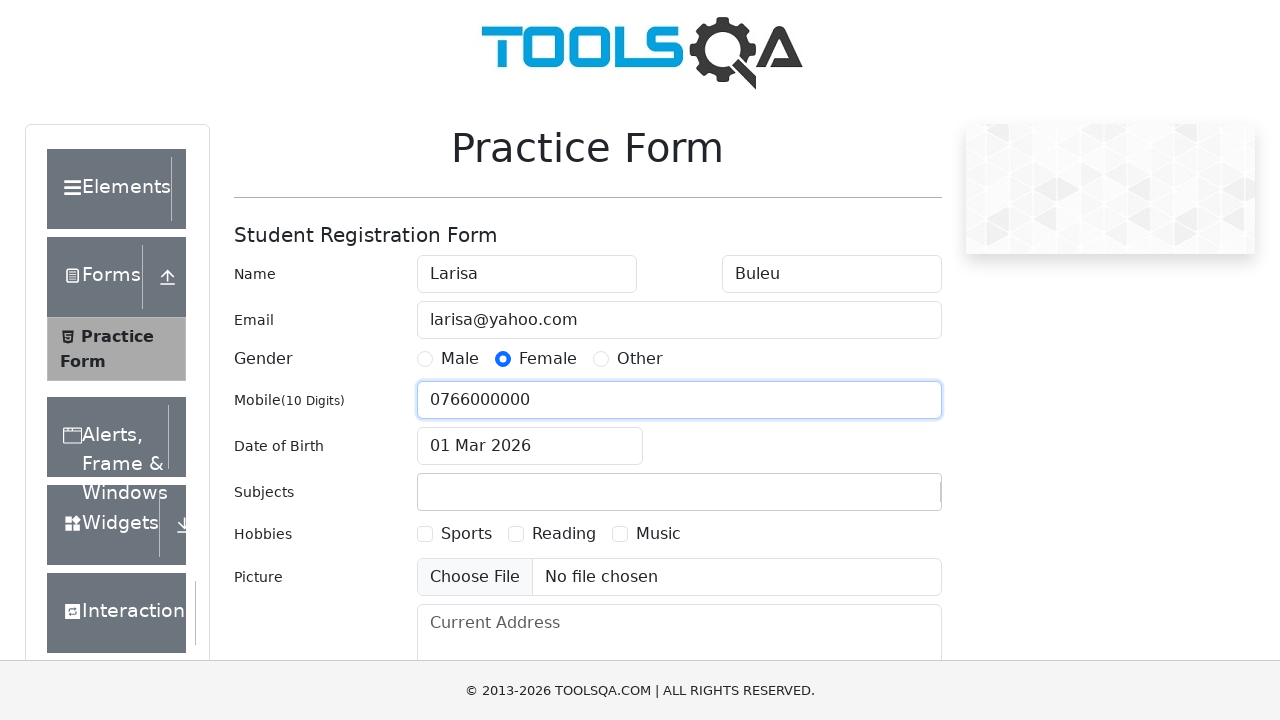

Clicked date of birth input field at (530, 446) on #dateOfBirthInput
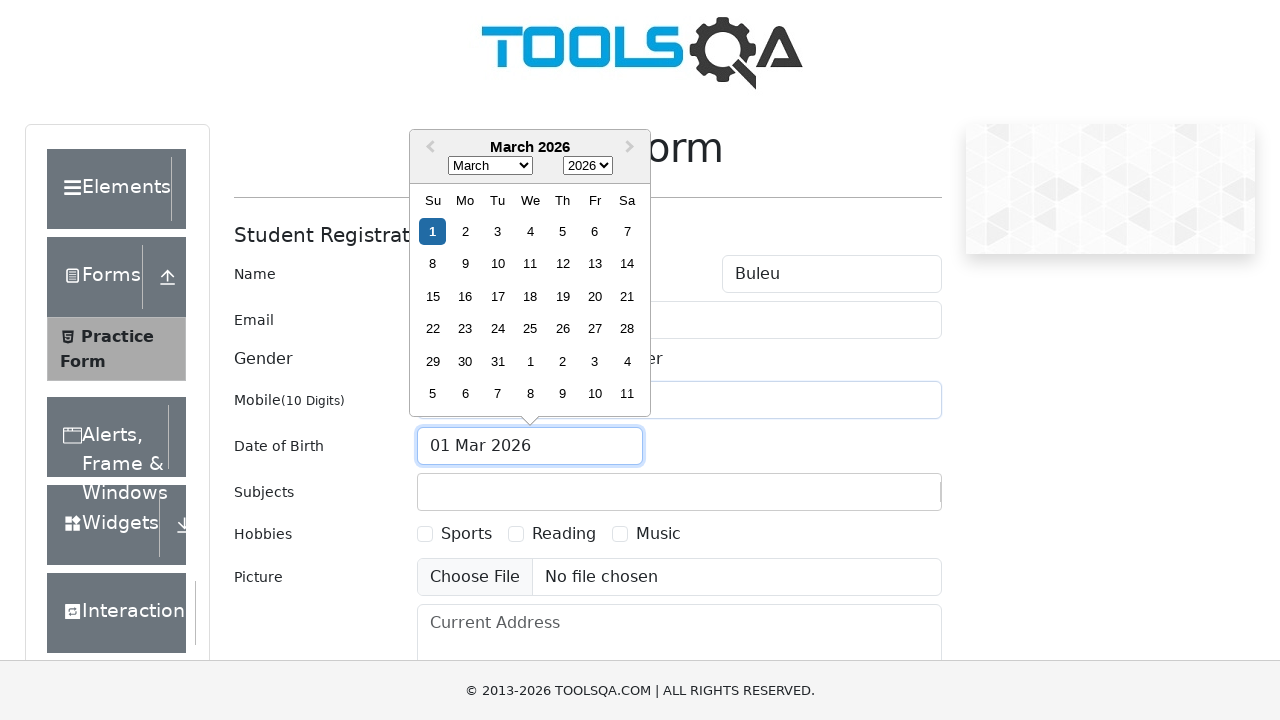

Selected January as birth month on .react-datepicker__month-select
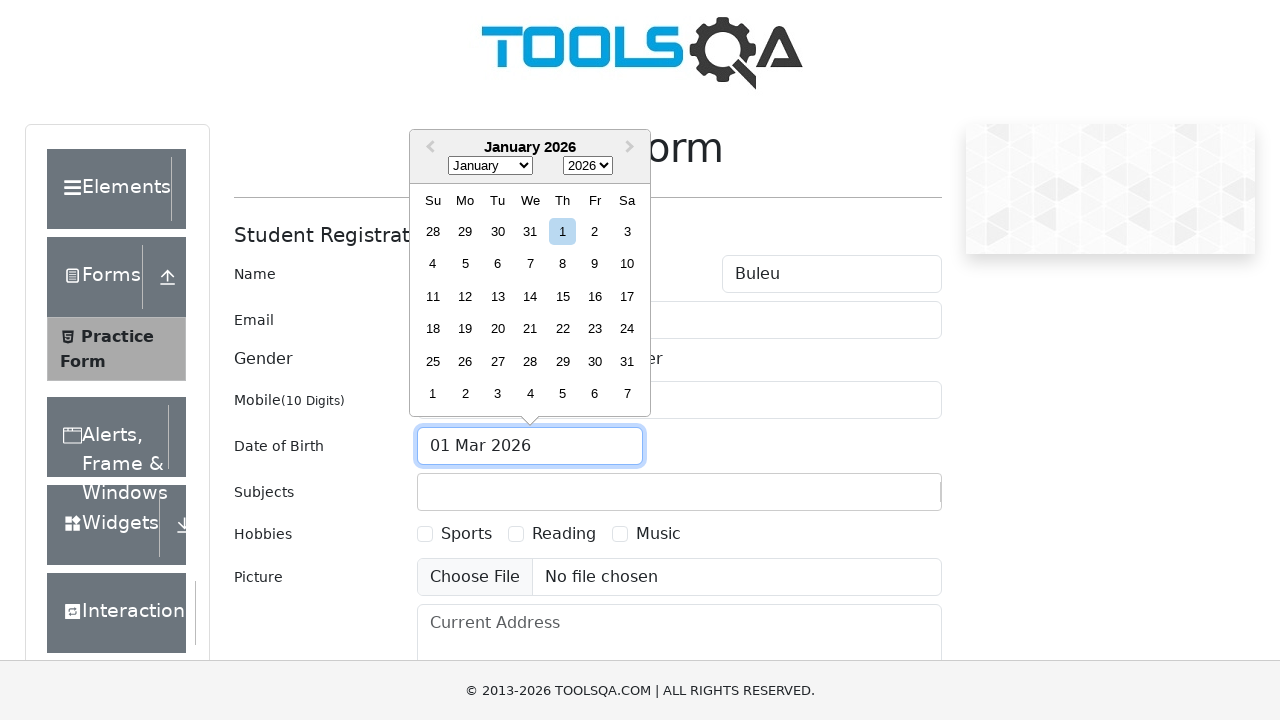

Selected 1990 as birth year on .react-datepicker__year-select
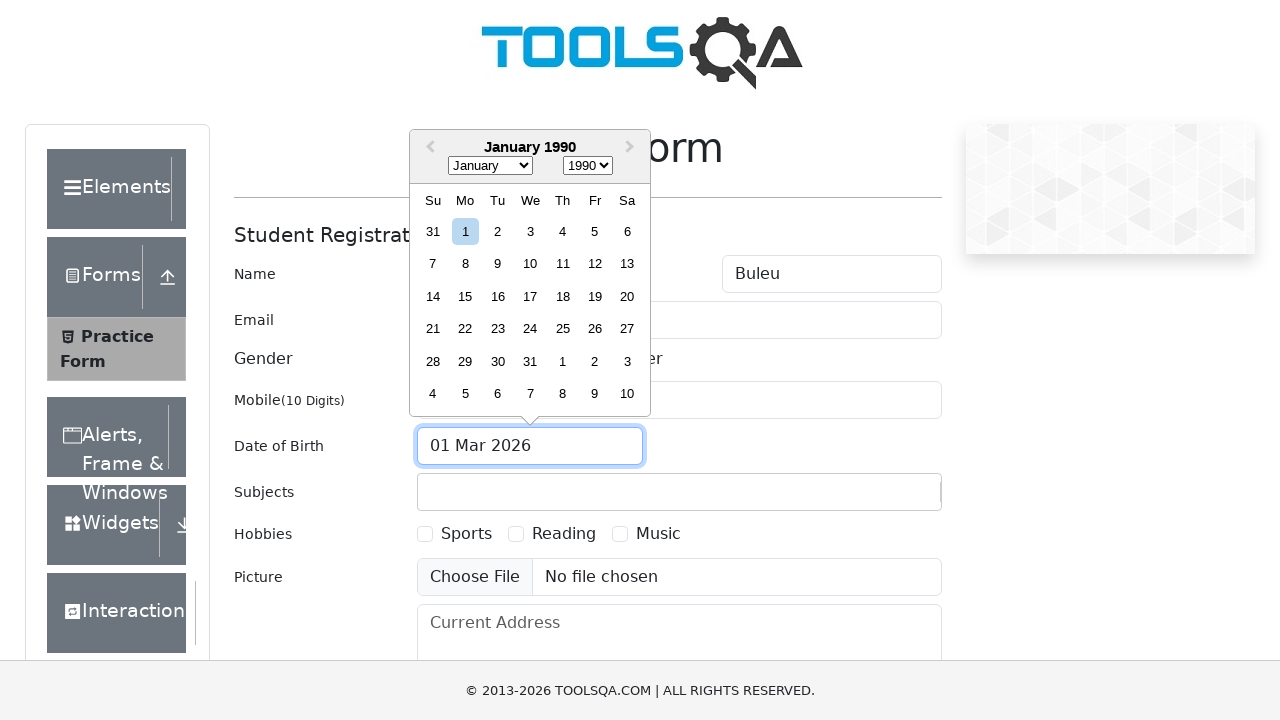

Selected 15 as birth day at (465, 296) on xpath=//div[@class='react-datepicker__month']//div[not(contains(@class,'--outsid
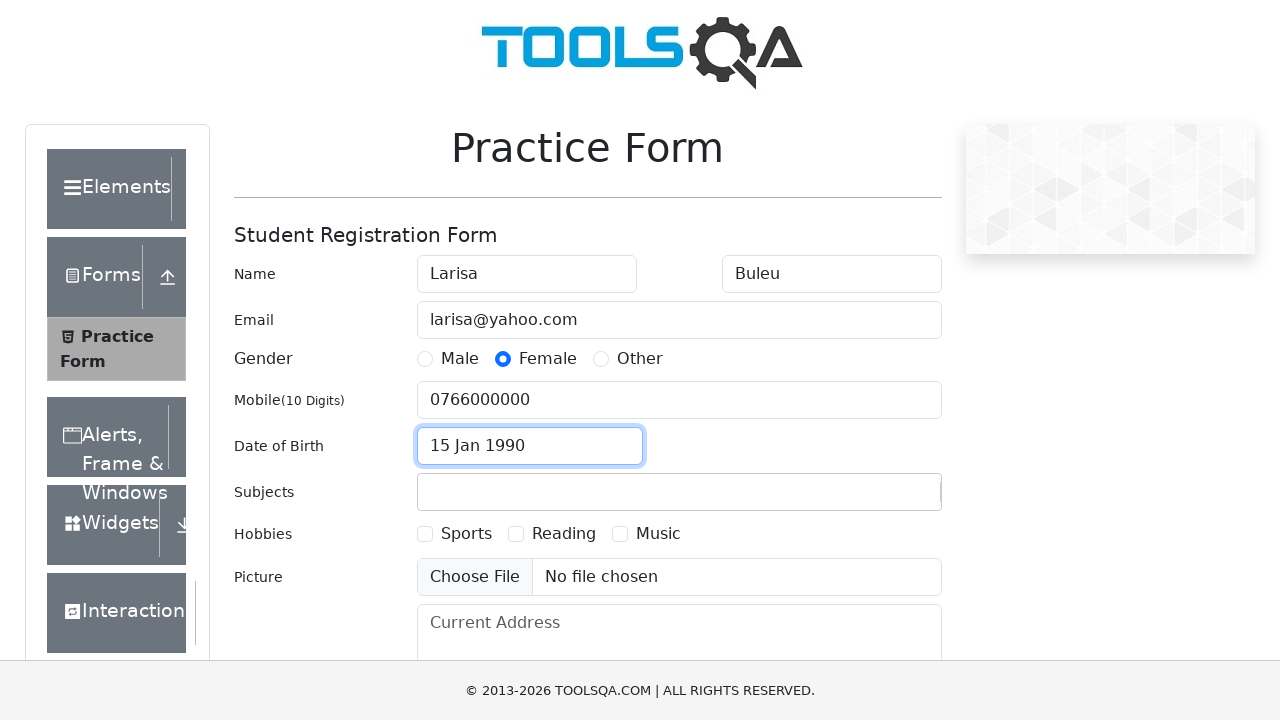

Filled subject input with 'Accounting' on #subjectsInput
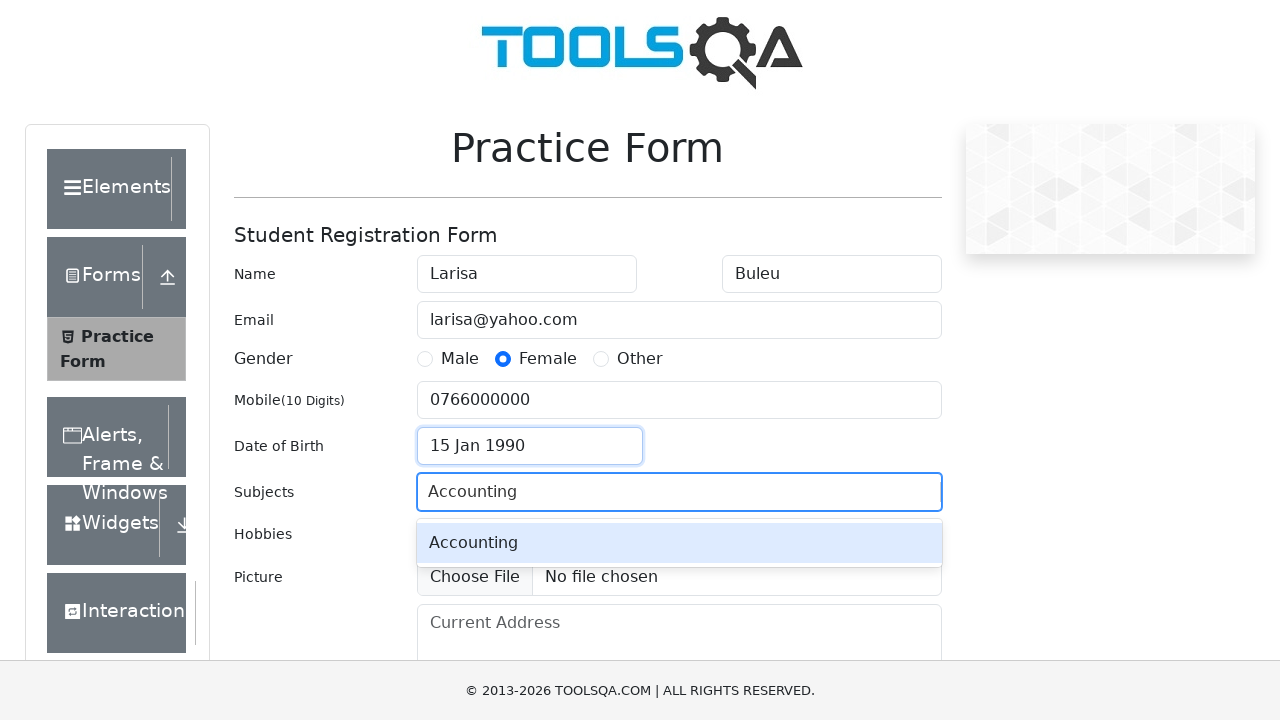

Pressed Enter to confirm subject selection
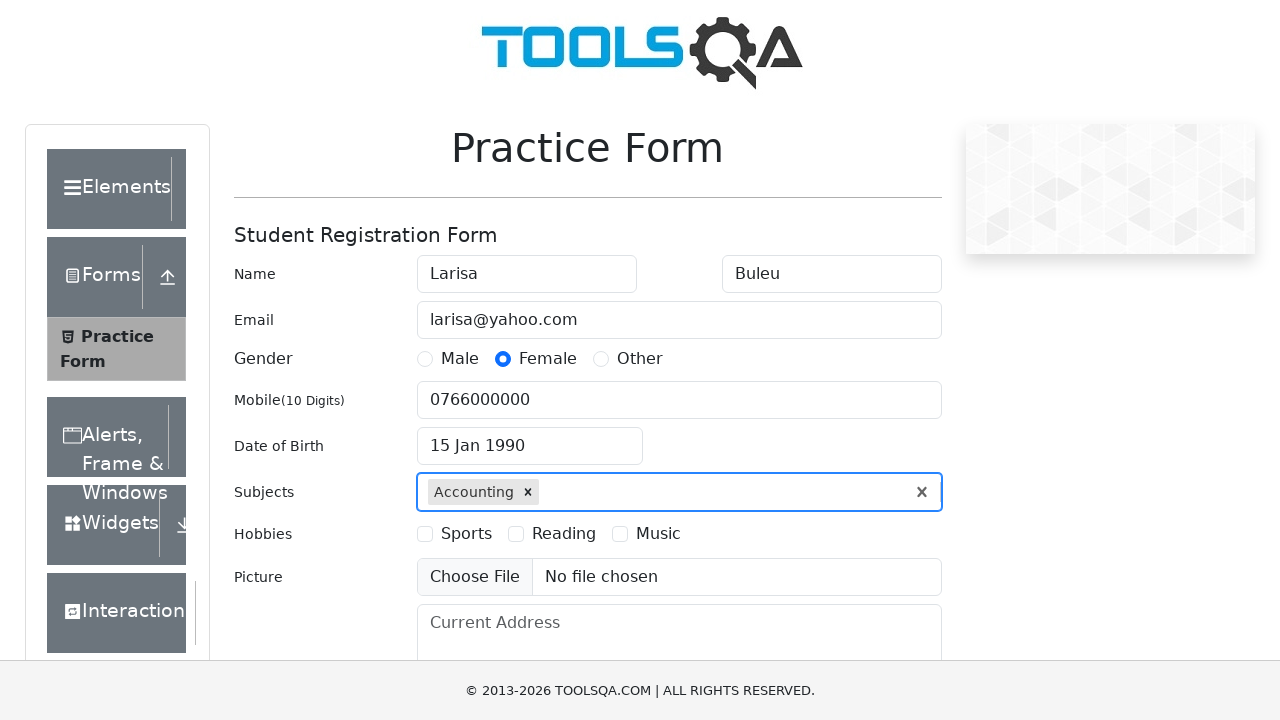

Scrolled down 350 pixels for visibility
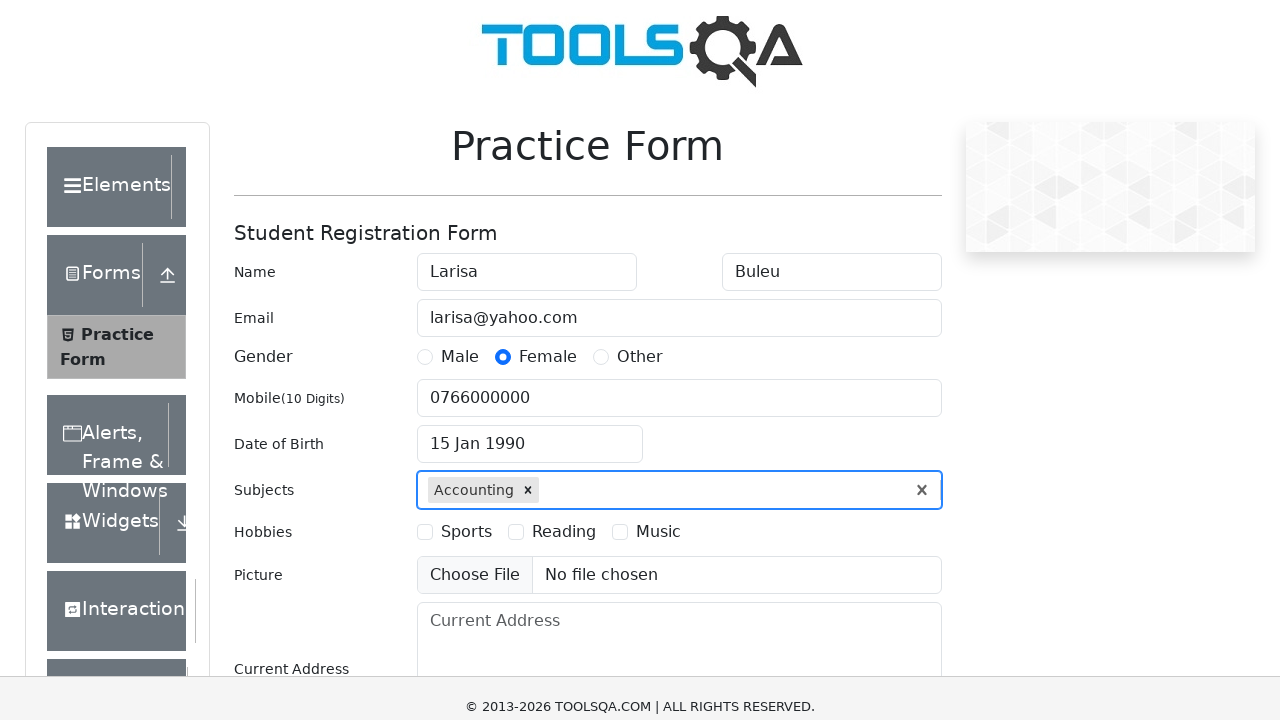

Selected Reading hobby at (564, 206) on xpath=//div[@id='hobbiesWrapper']//label[text()='Reading']
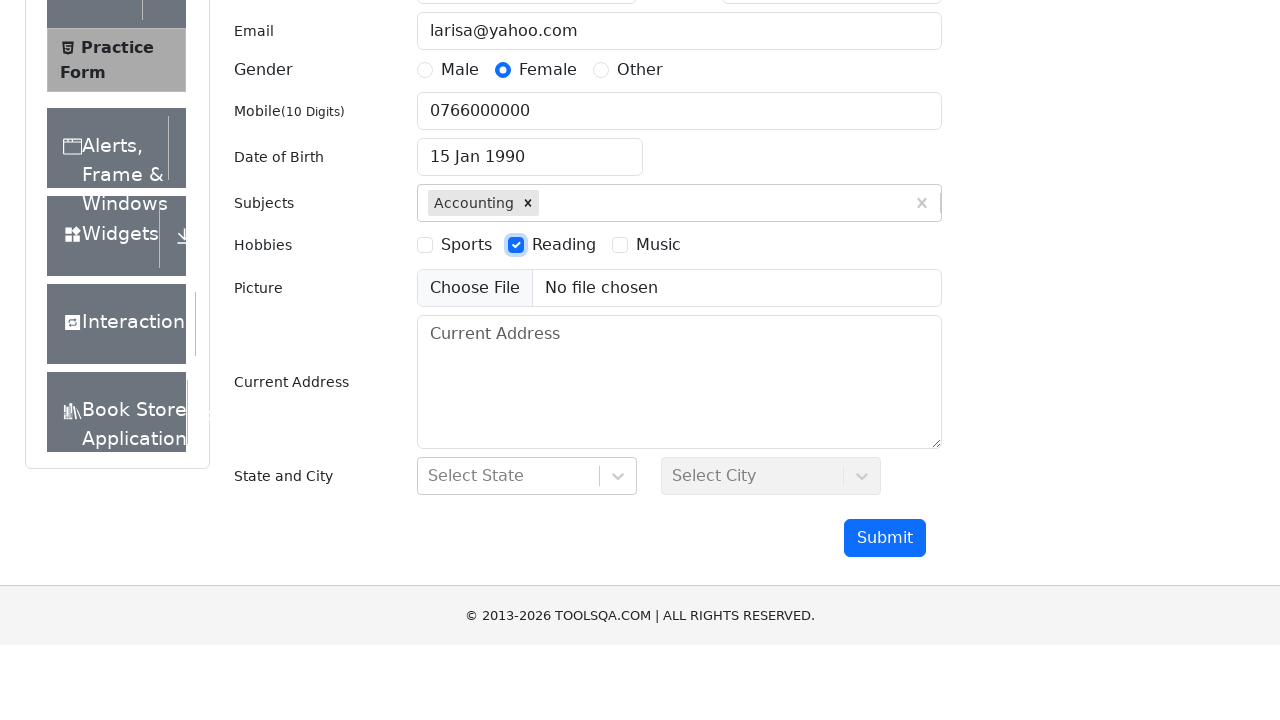

Selected Music hobby at (658, 360) on xpath=//div[@id='hobbiesWrapper']//label[text()='Music']
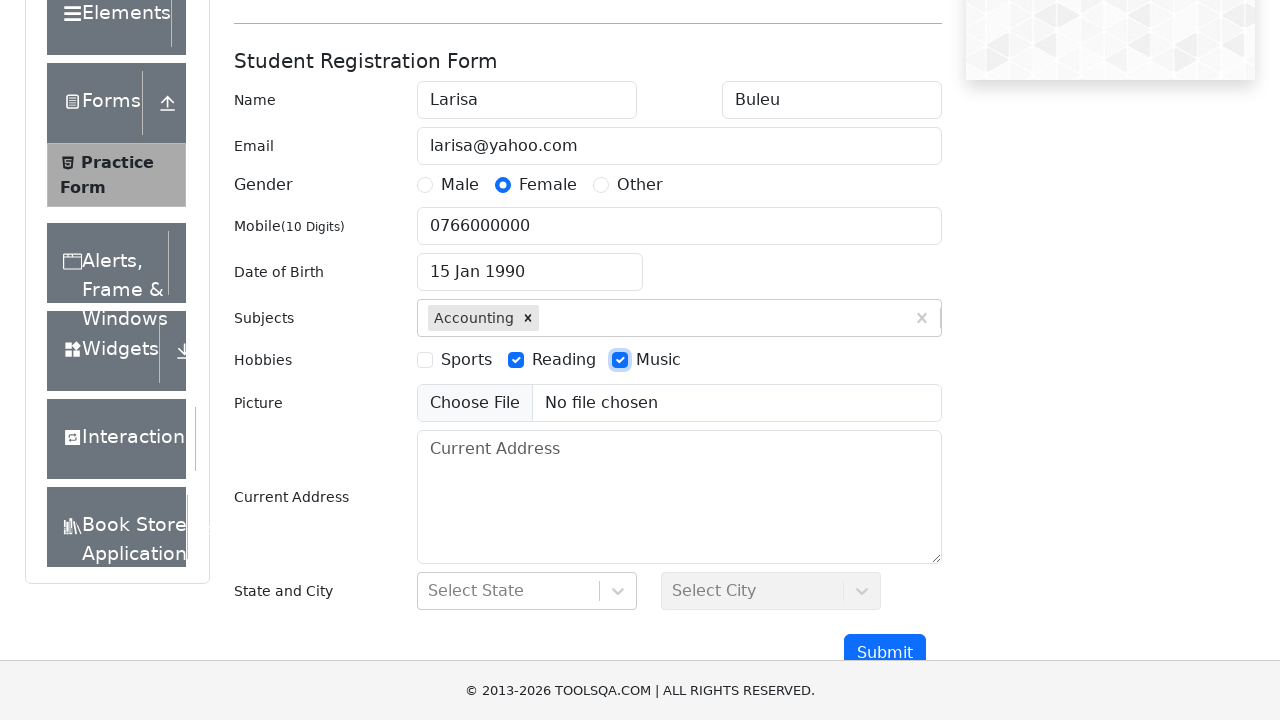

Filled address with 'Str. Mihai-Bravu, nr 12' on #currentAddress
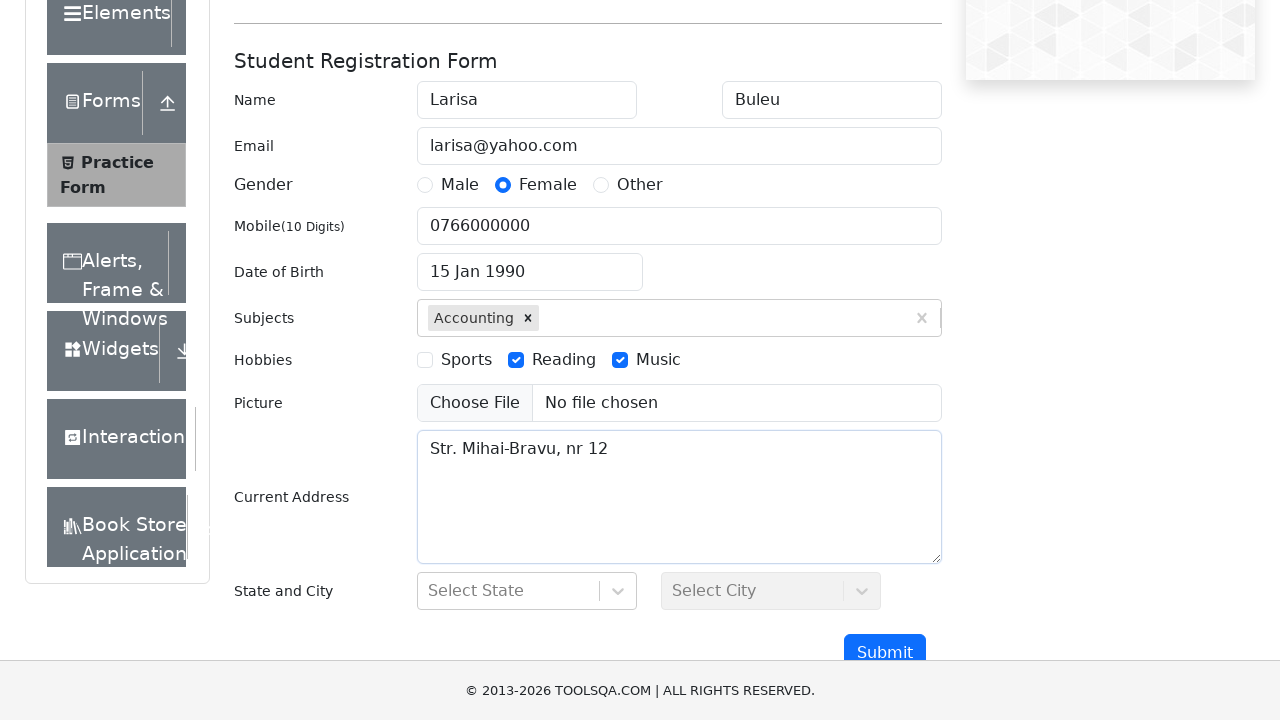

Clicked on state dropdown at (527, 591) on #state
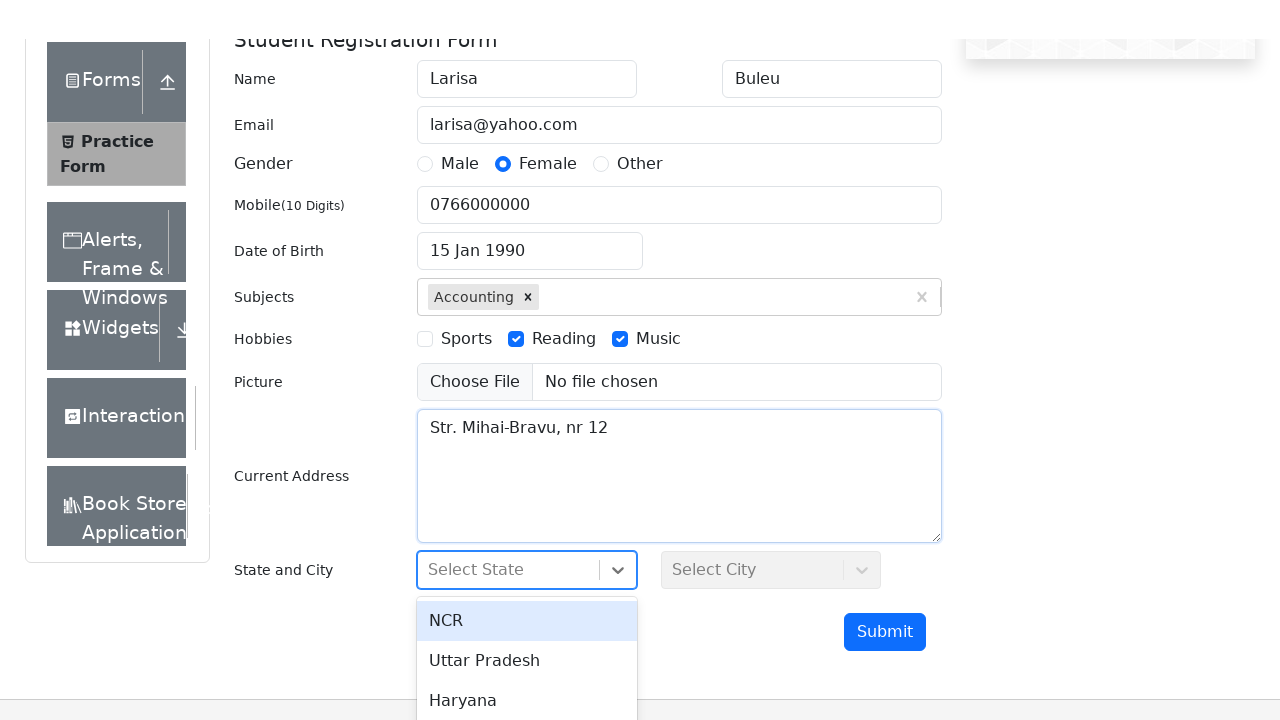

Filled state input with 'Haryana' on #react-select-3-input
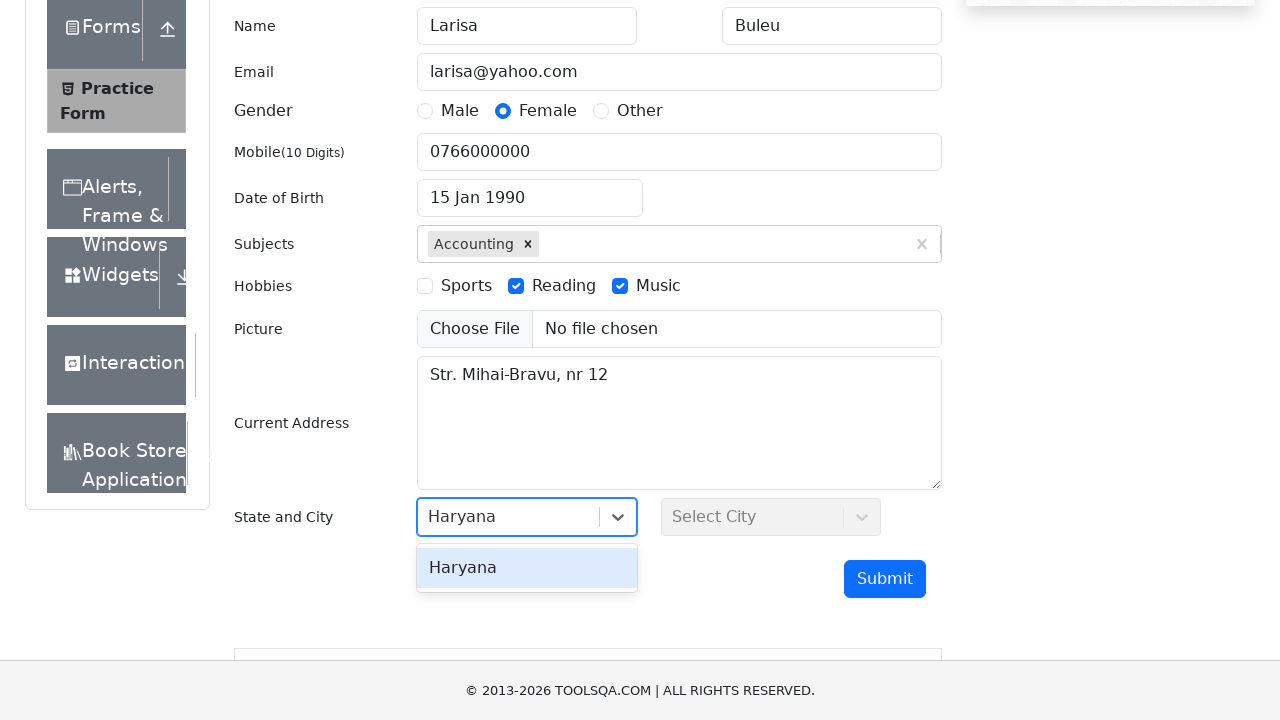

Pressed Enter to confirm state selection
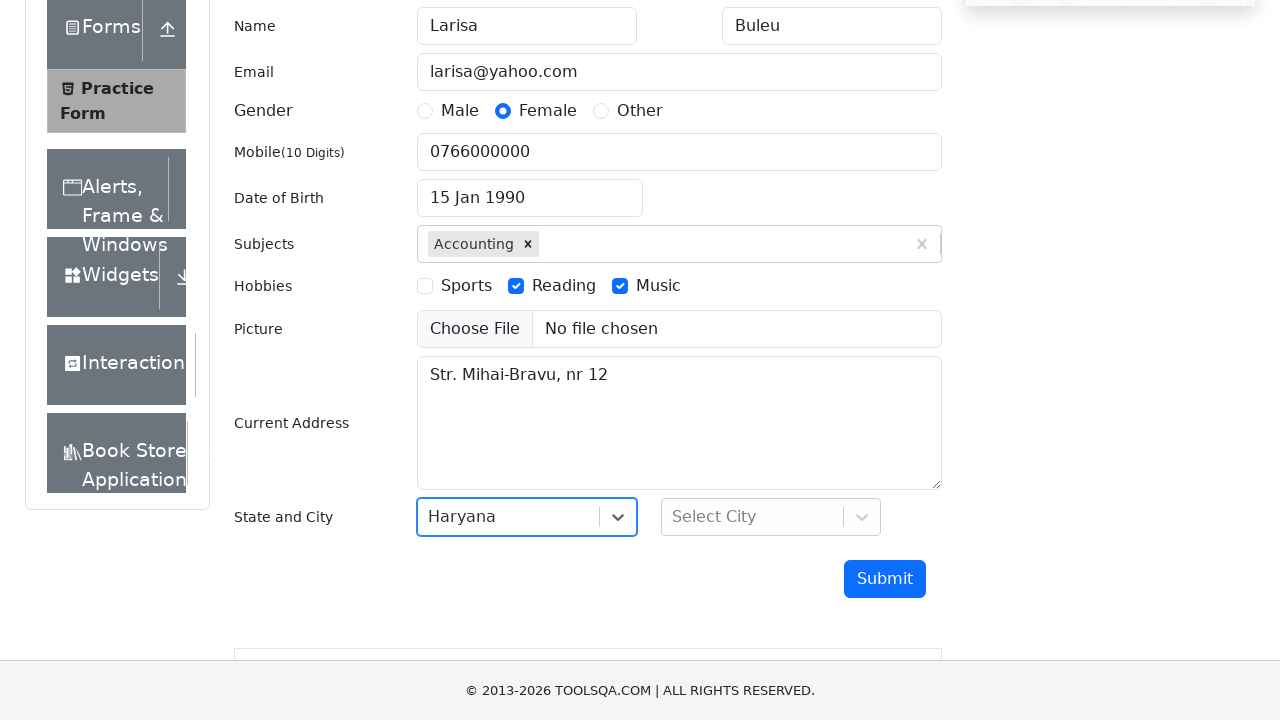

Clicked on city dropdown at (771, 517) on #city
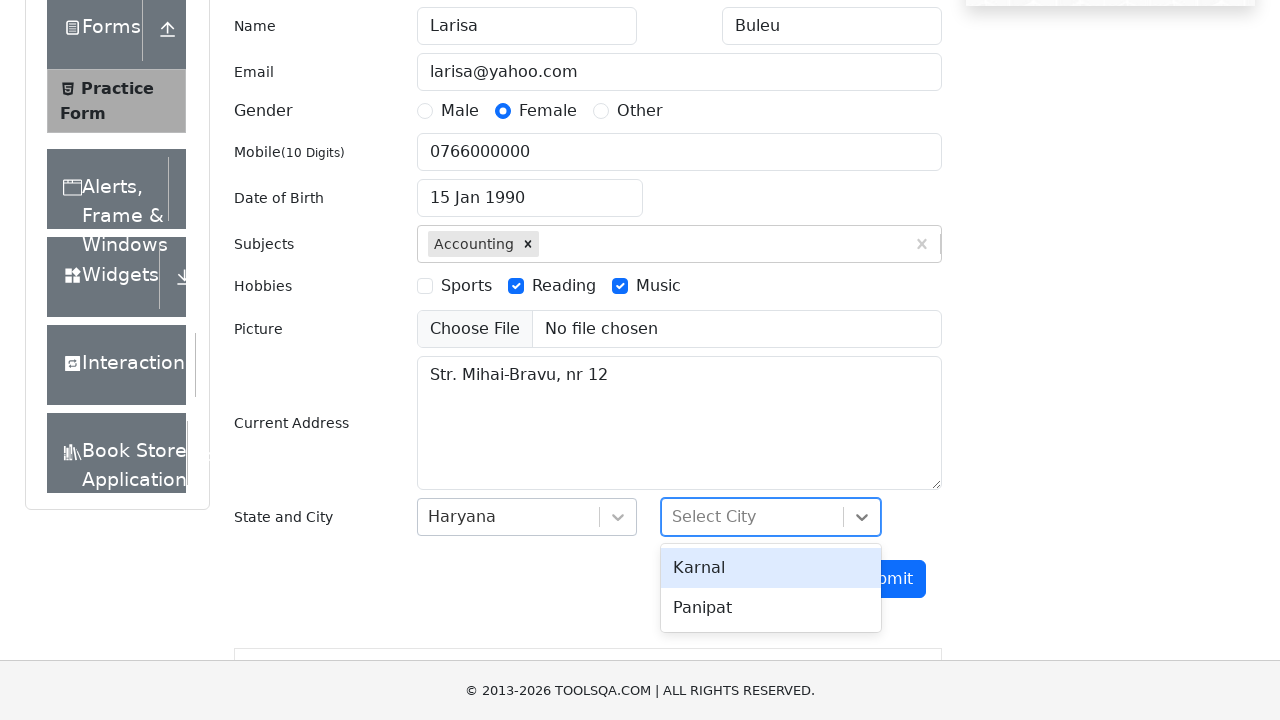

Filled city input with 'Panipat' on #react-select-4-input
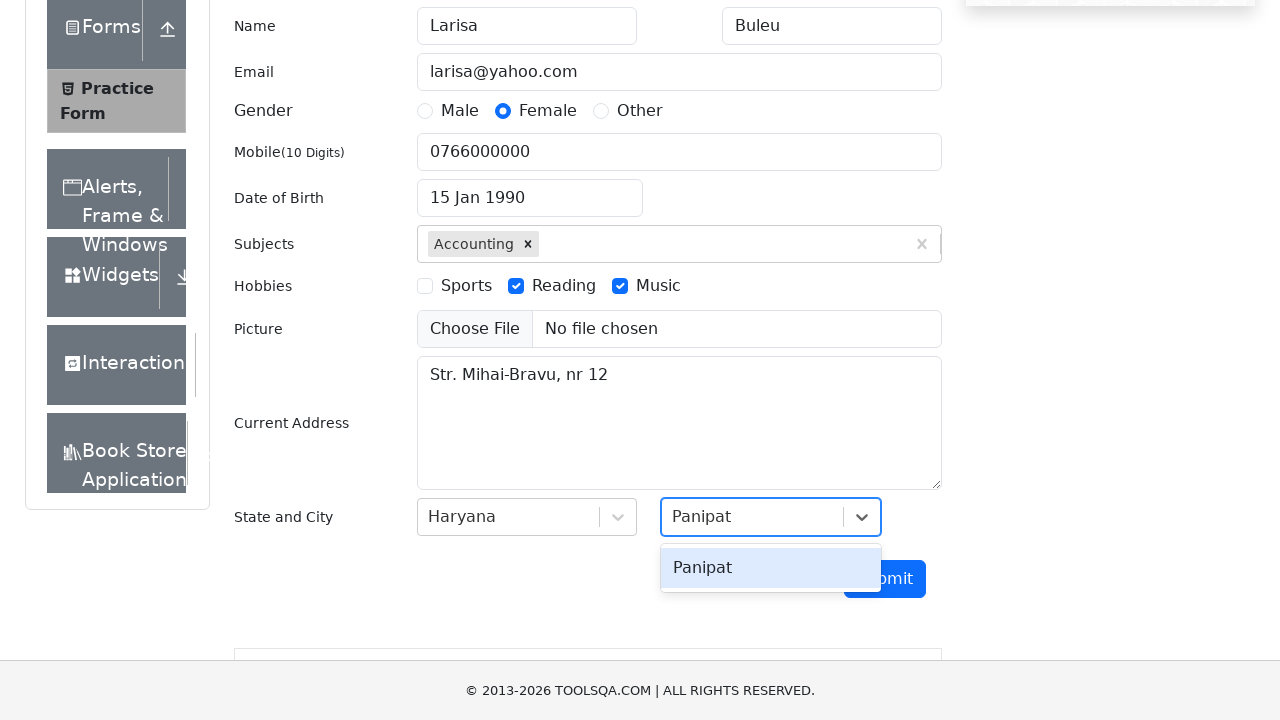

Pressed Enter to confirm city selection
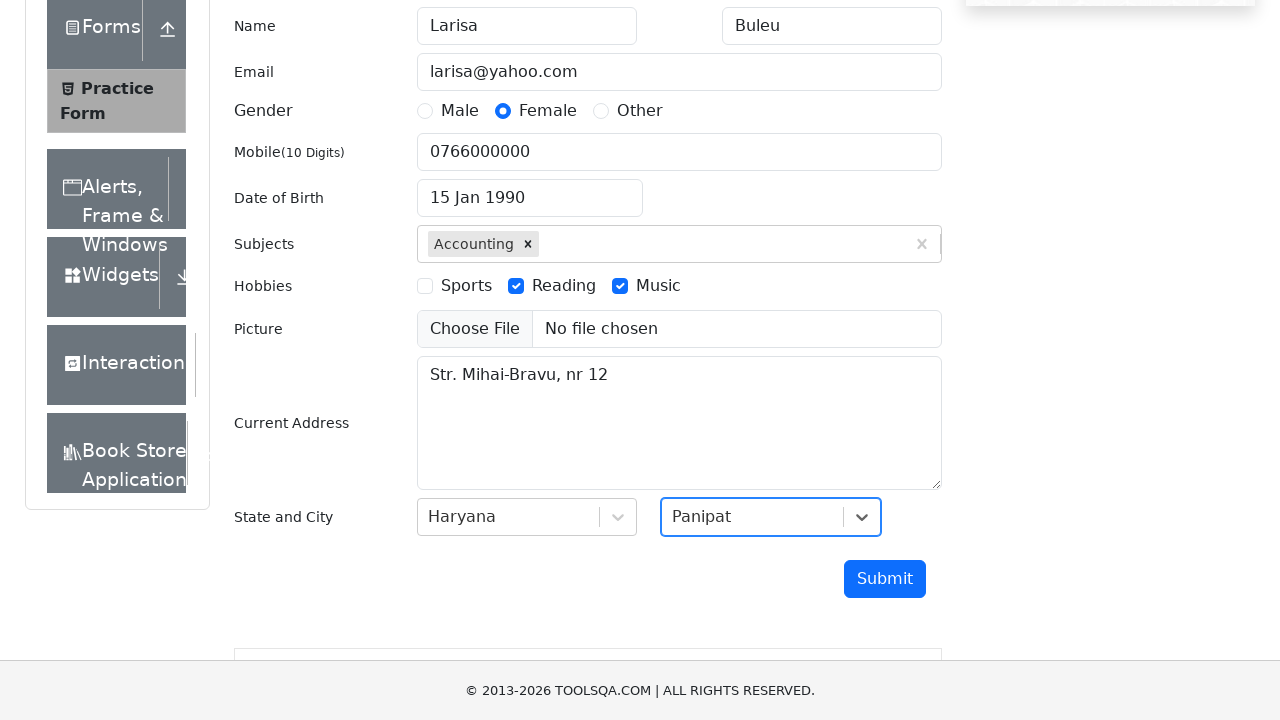

Clicked submit button to submit the form at (885, 579) on #submit
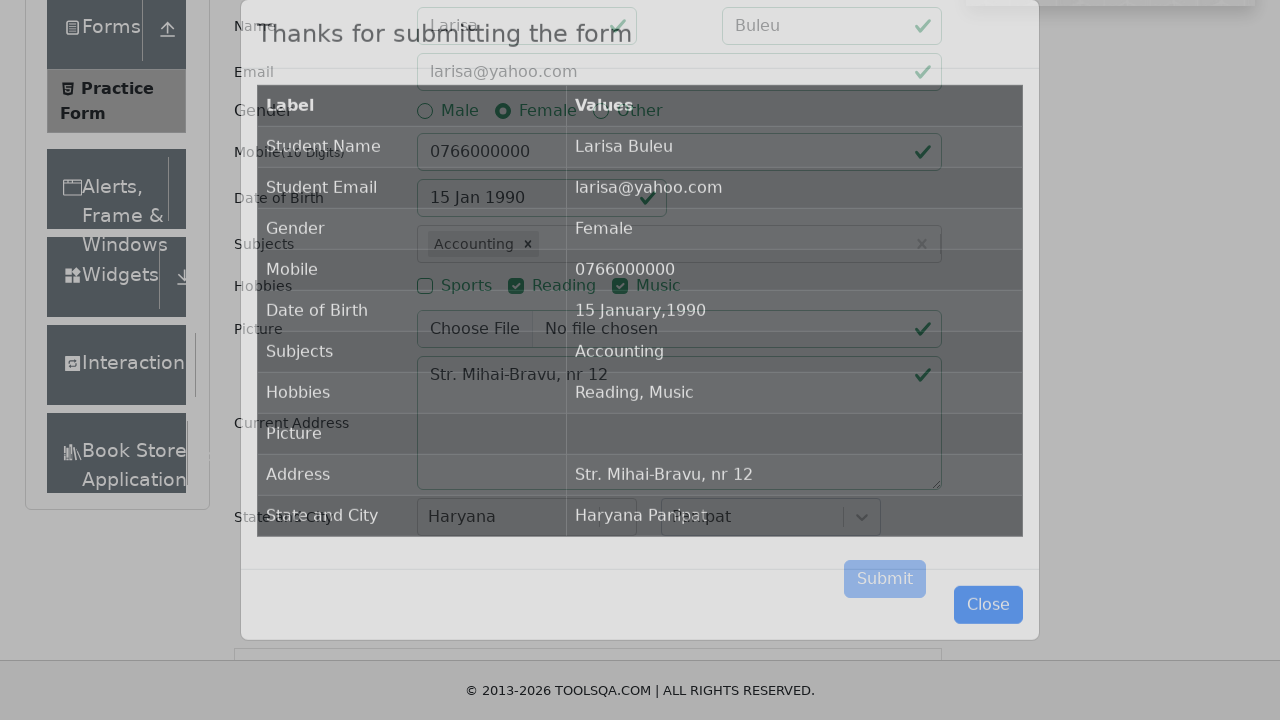

Form submission confirmation modal appeared
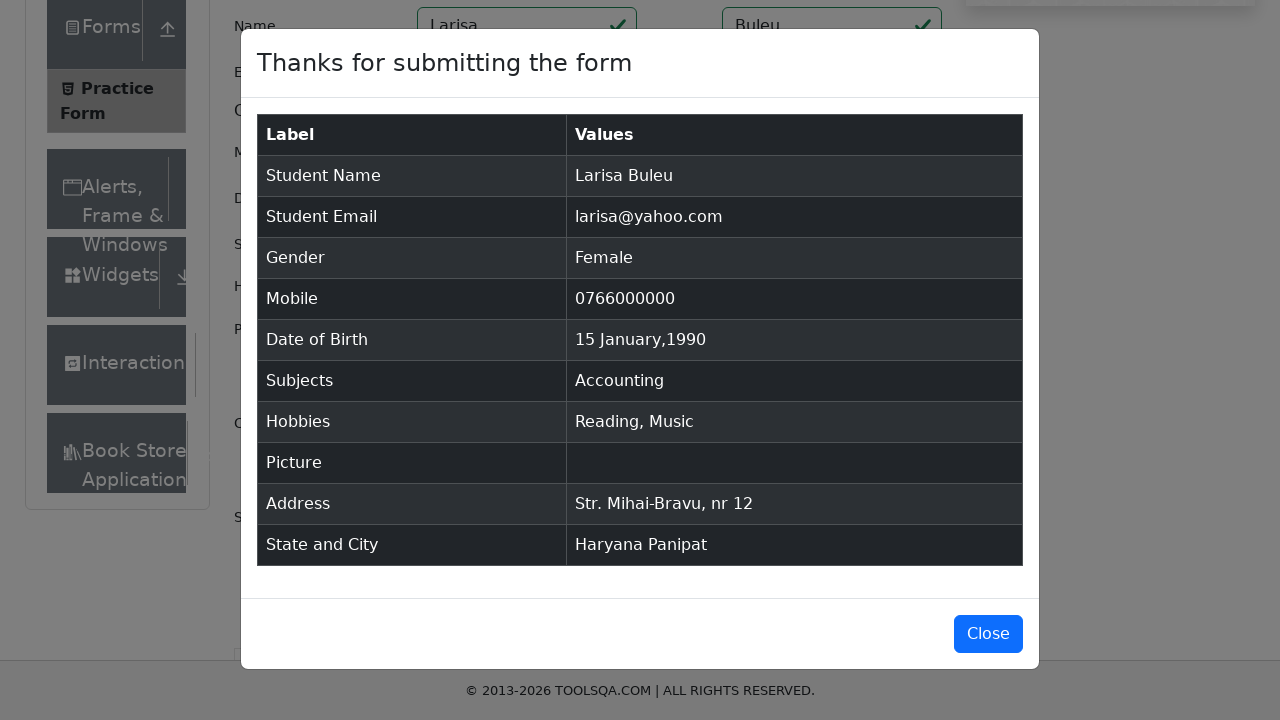

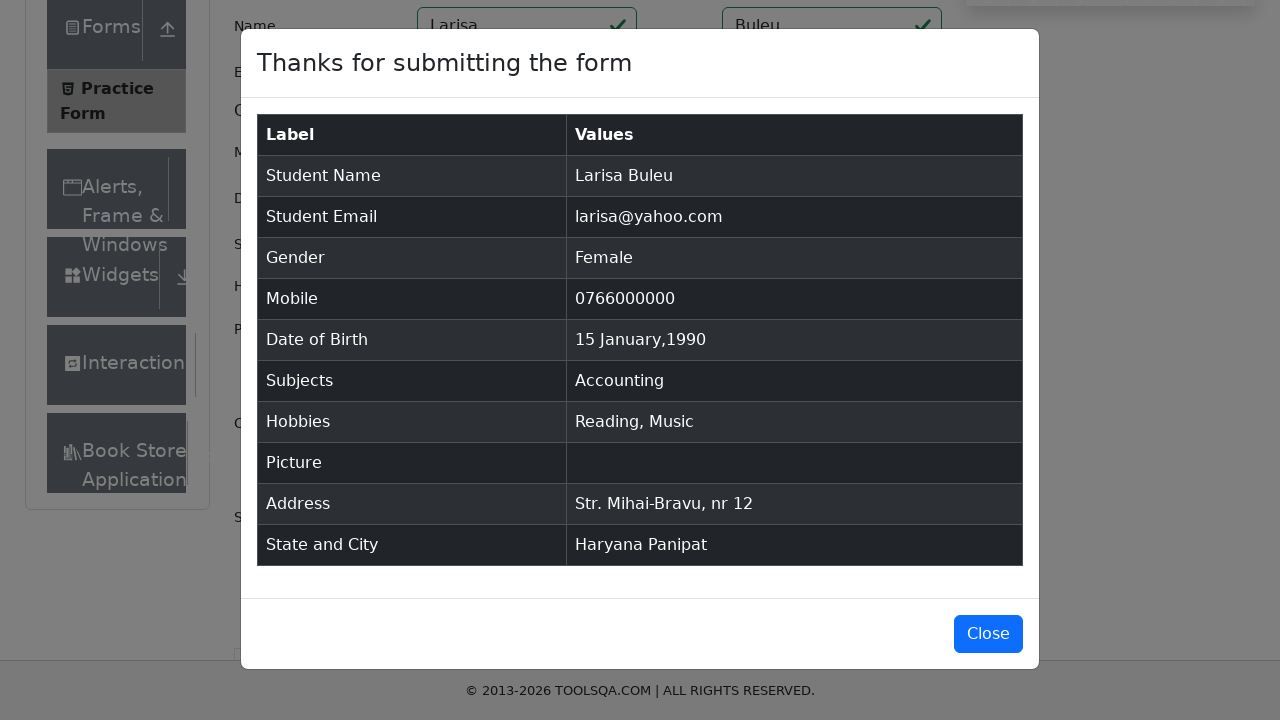